Tests dynamic controls functionality by toggling checkbox visibility, waiting for the checkbox to disappear and reappear, then selecting the checkbox

Starting URL: https://v1.training-support.net/selenium/dynamic-controls

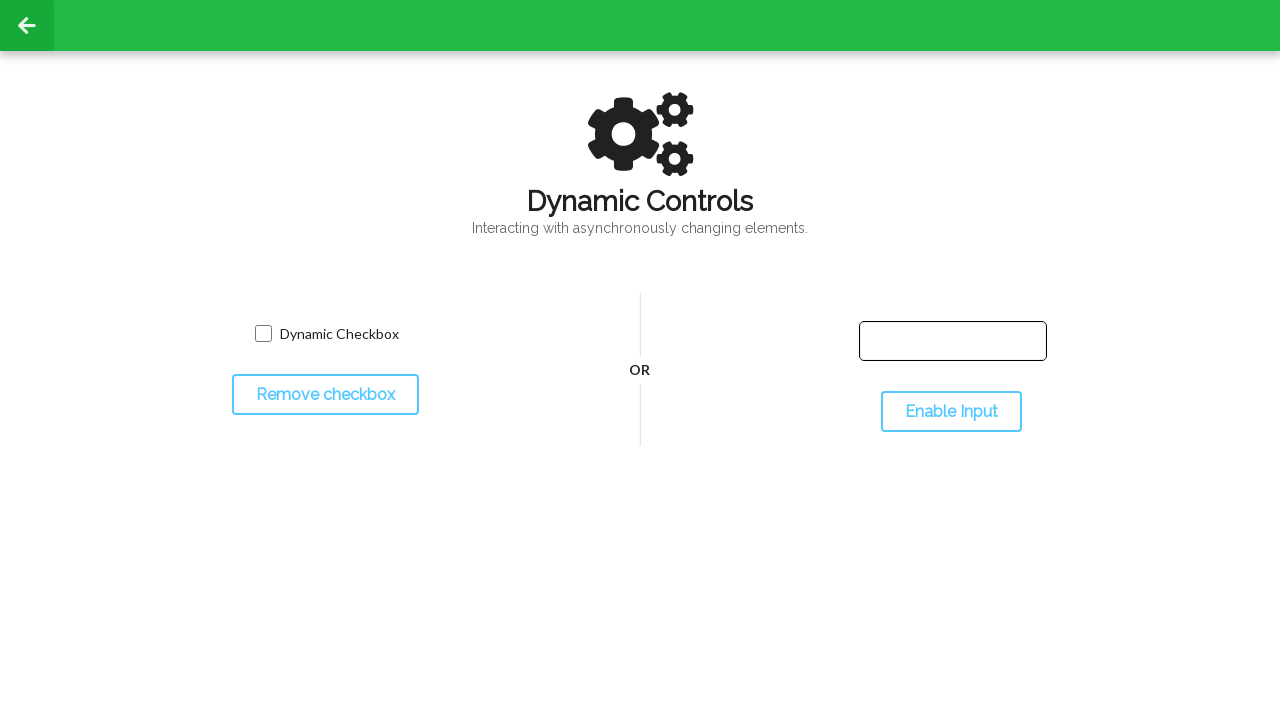

Navigated to dynamic controls test page
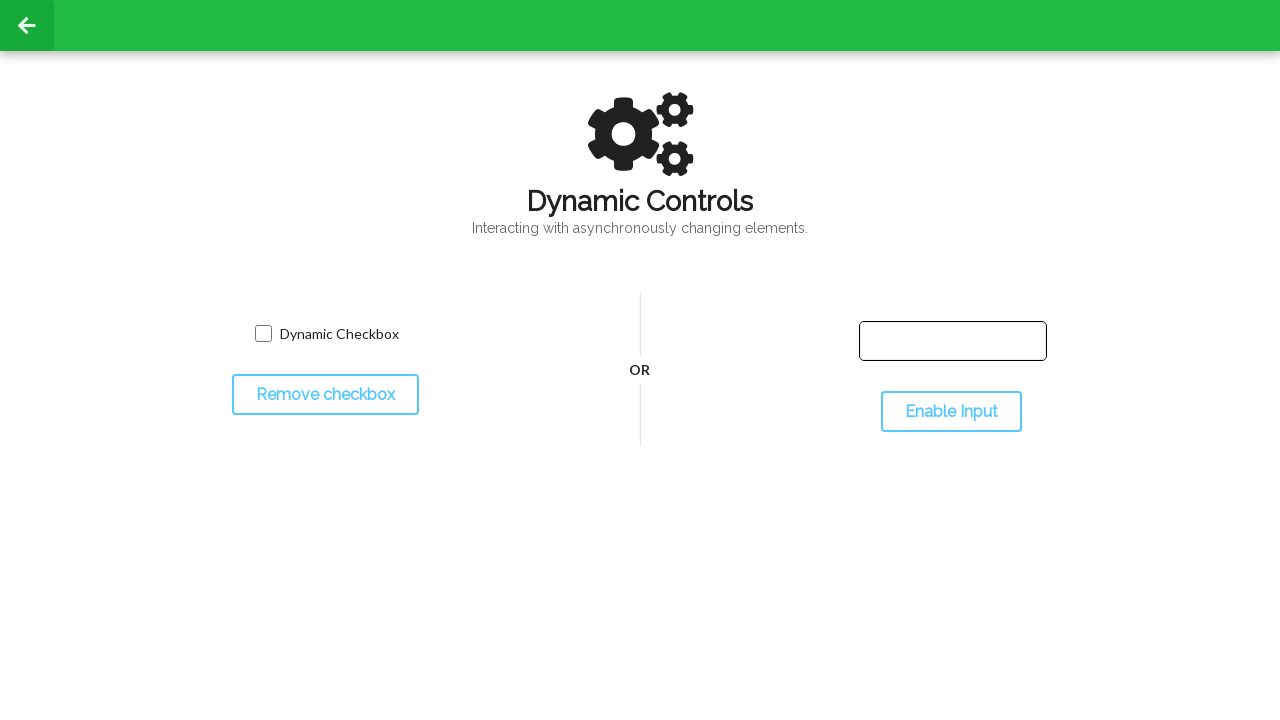

Located checkbox element
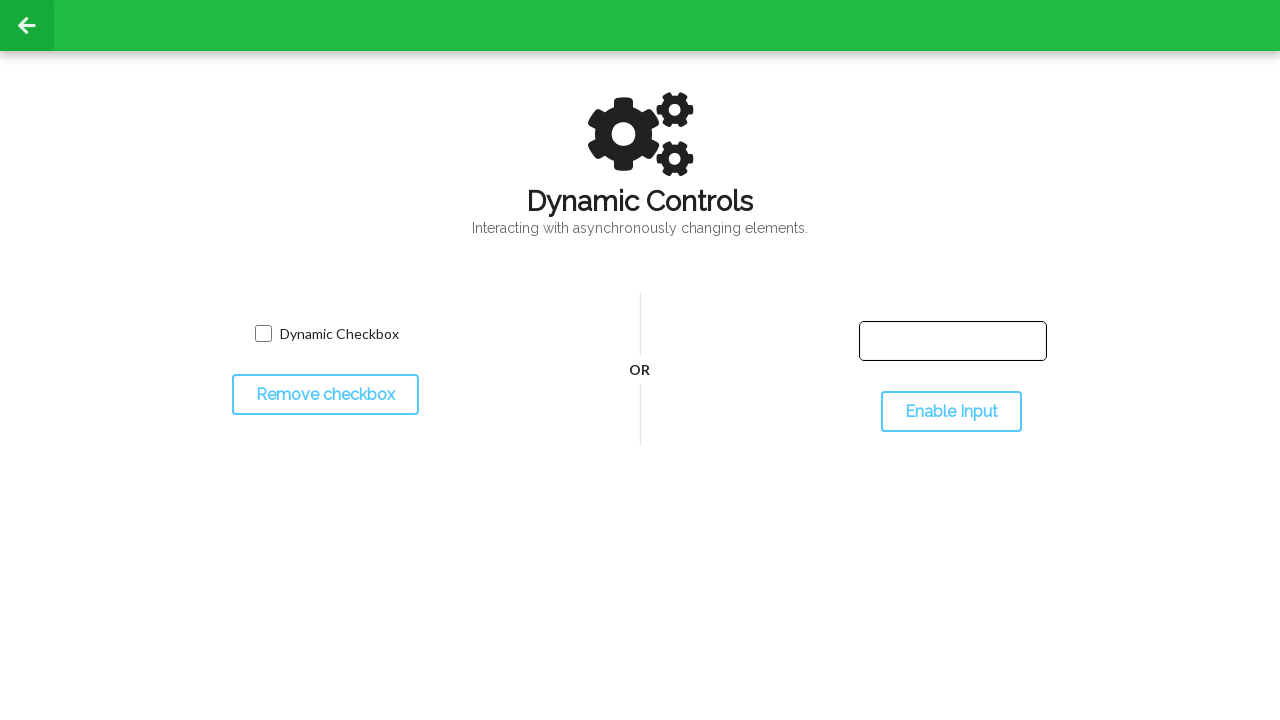

Located toggle checkbox button
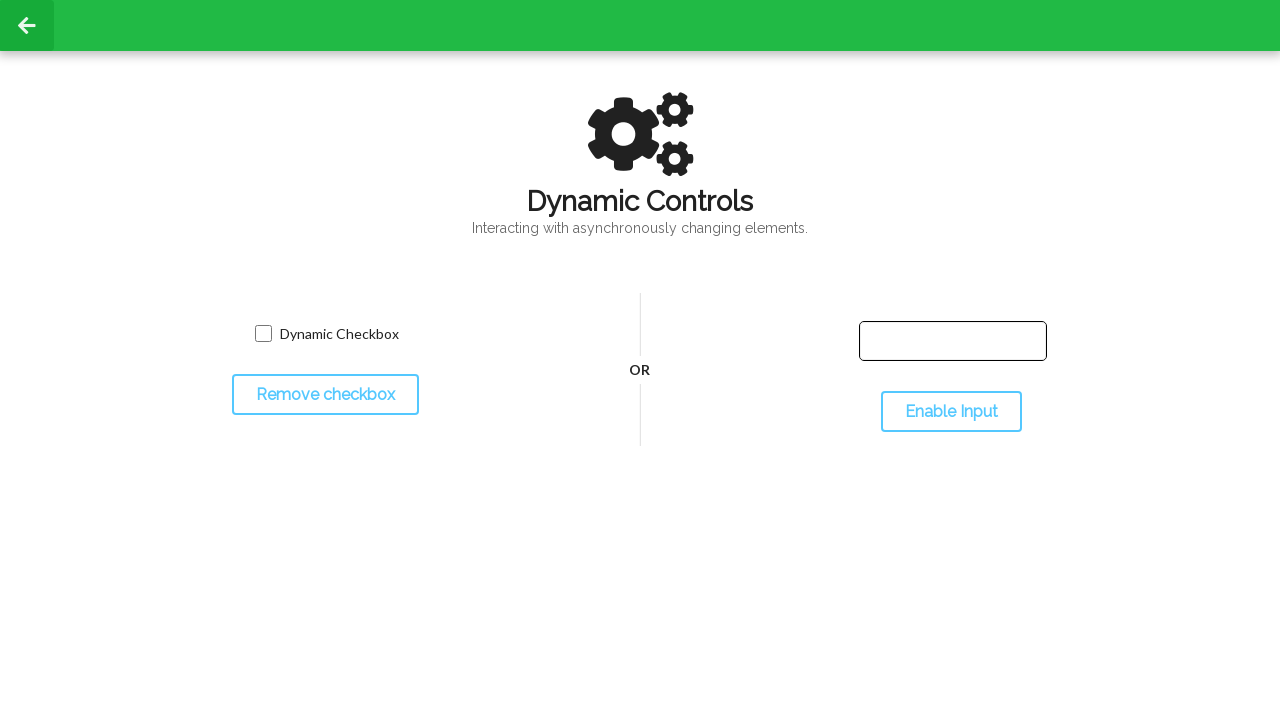

Clicked toggle button to hide checkbox at (325, 395) on #toggleCheckbox
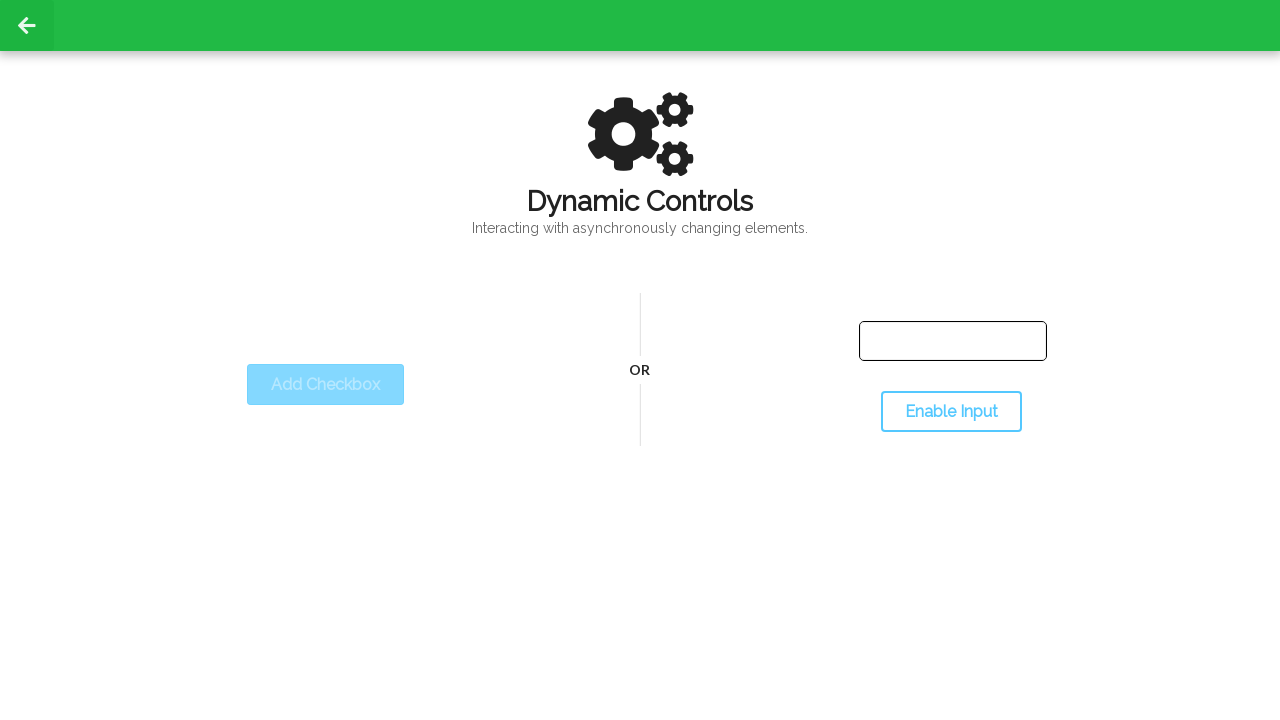

Waited for checkbox to disappear
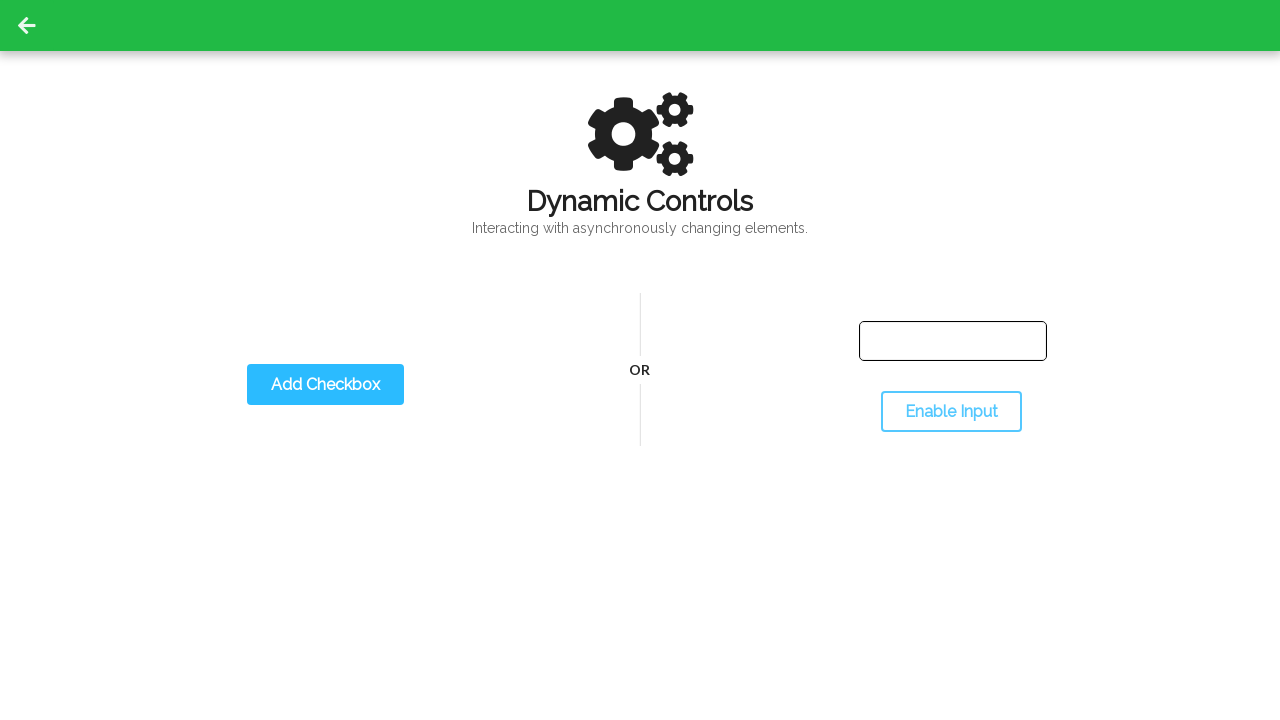

Clicked toggle button to show checkbox again at (325, 385) on #toggleCheckbox
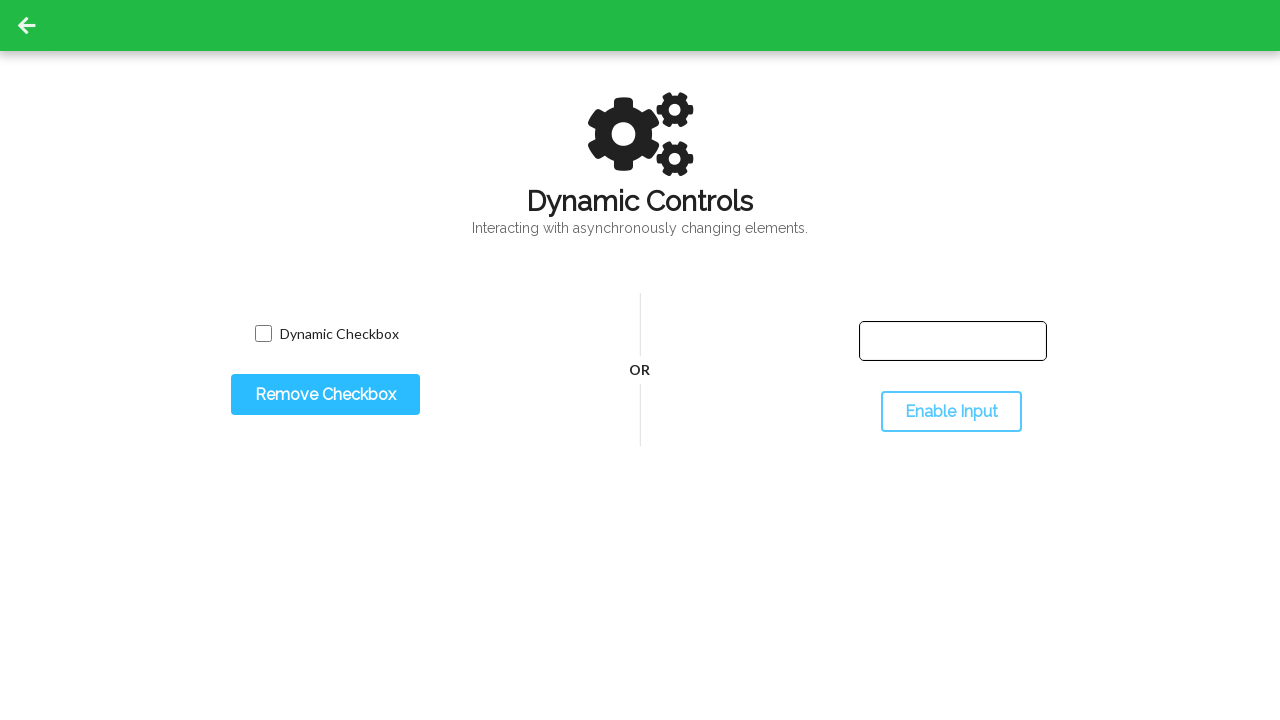

Waited for checkbox to reappear
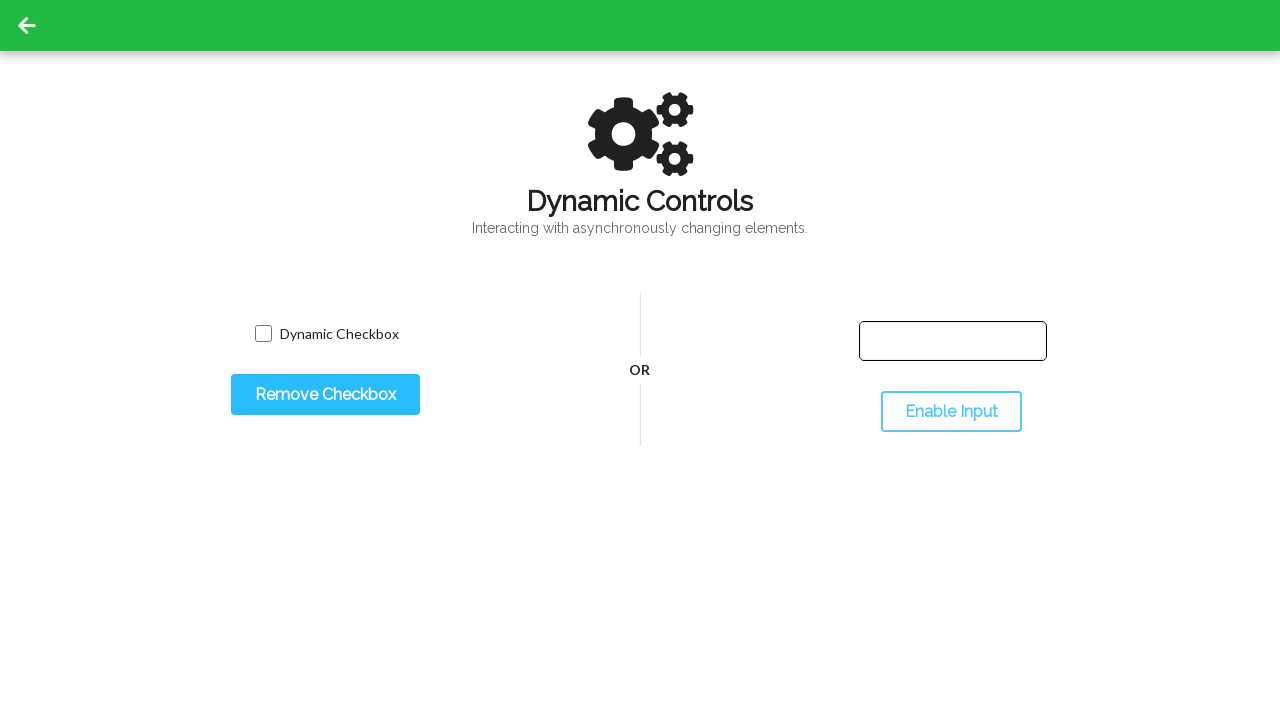

Clicked checkbox to select it at (263, 334) on #dynamicCheckbox
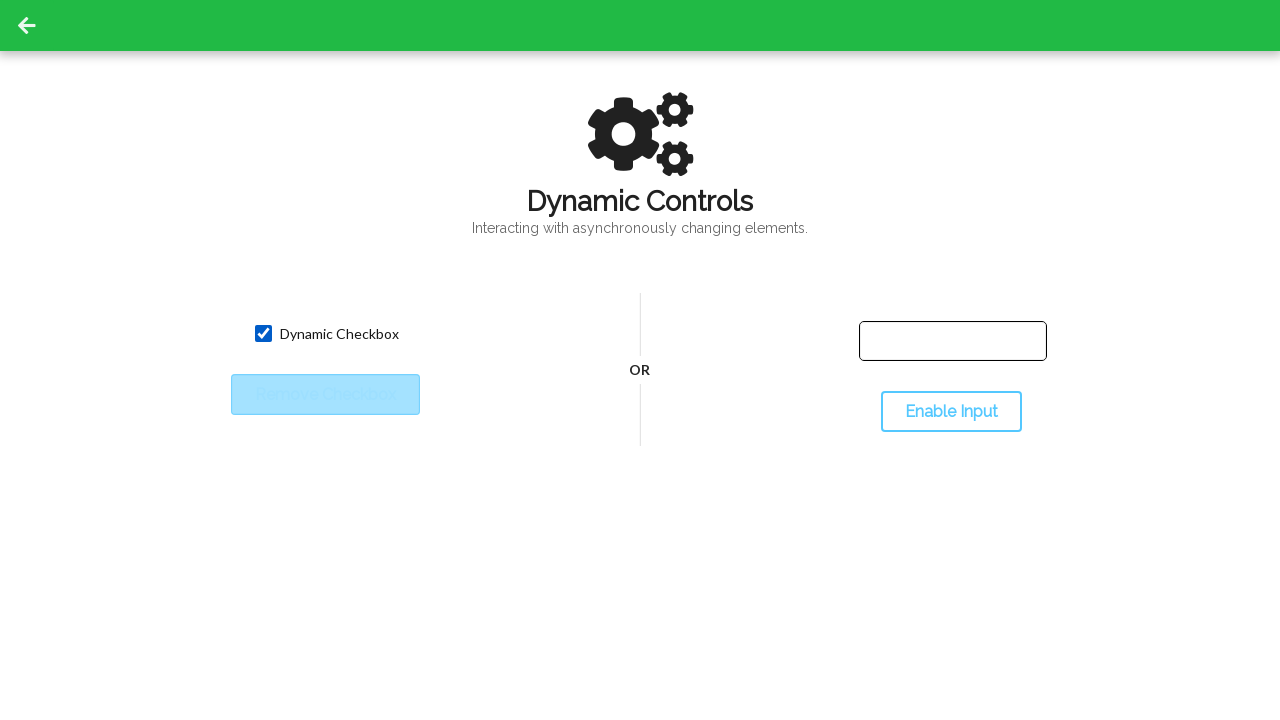

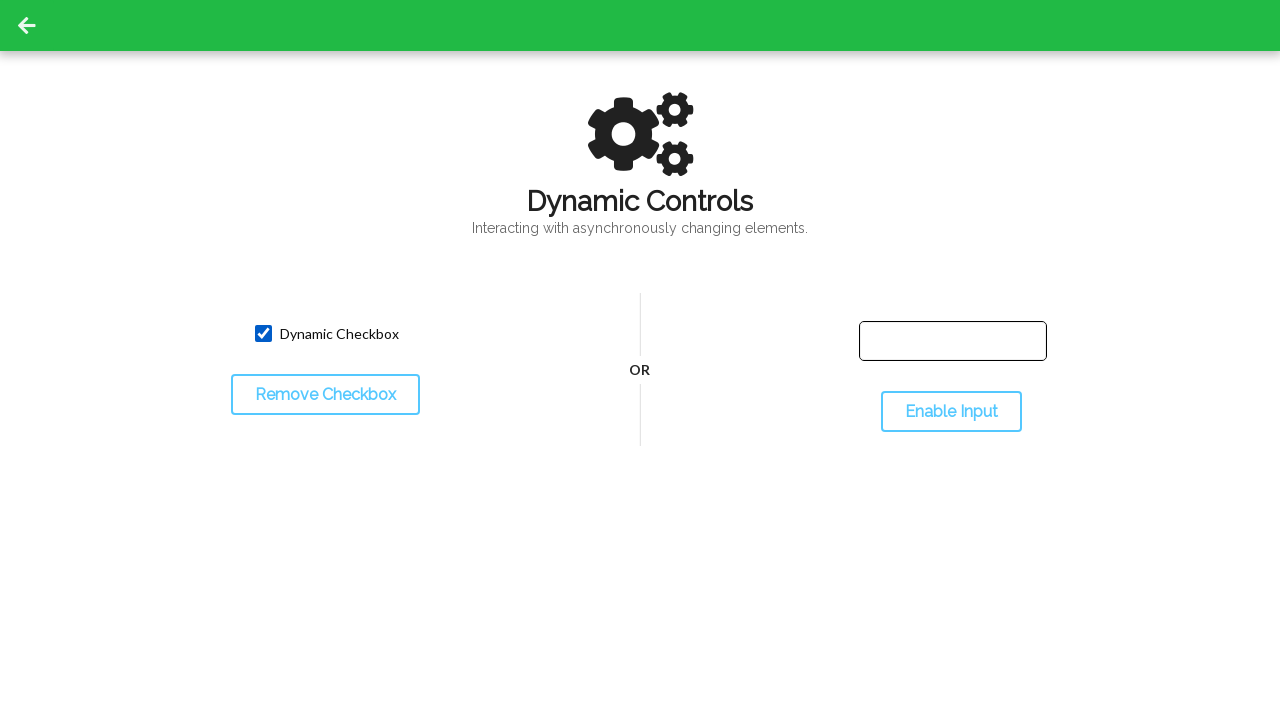